Tests drag and drop functionality by dragging a ball element to two different drop zones sequentially

Starting URL: https://training-support.net/webelements/drag-drop

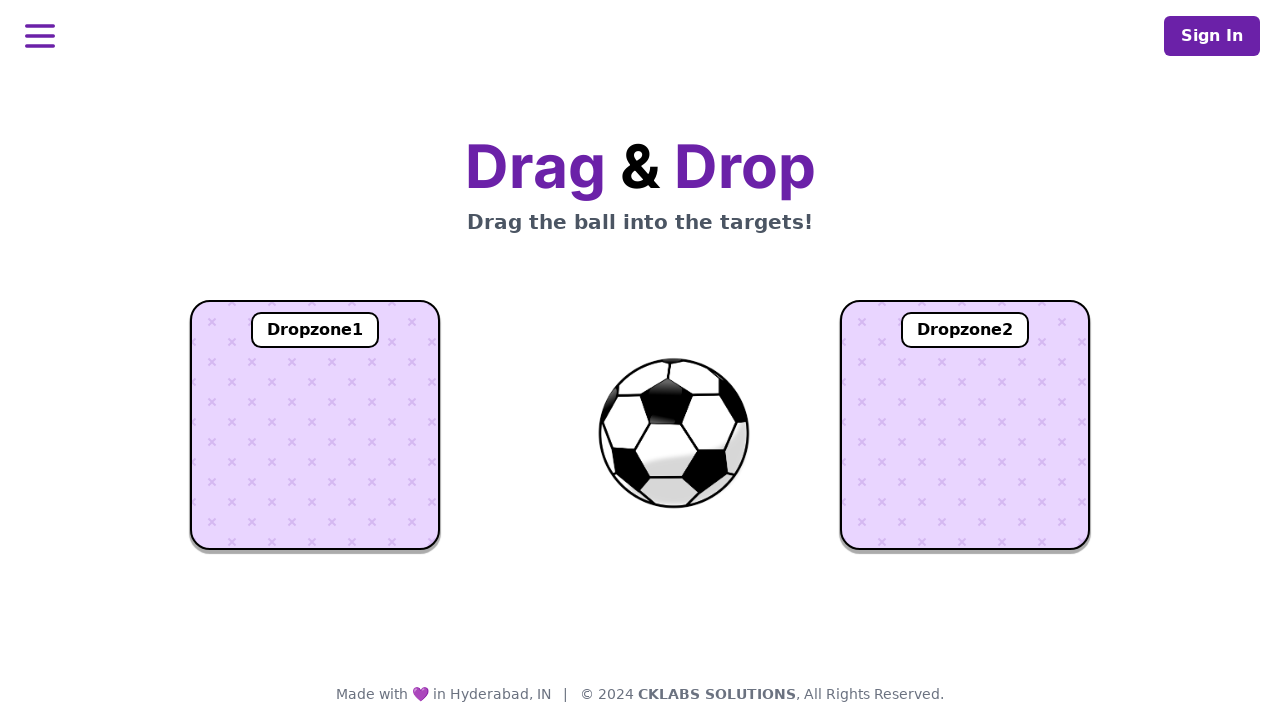

Navigated to drag and drop test page
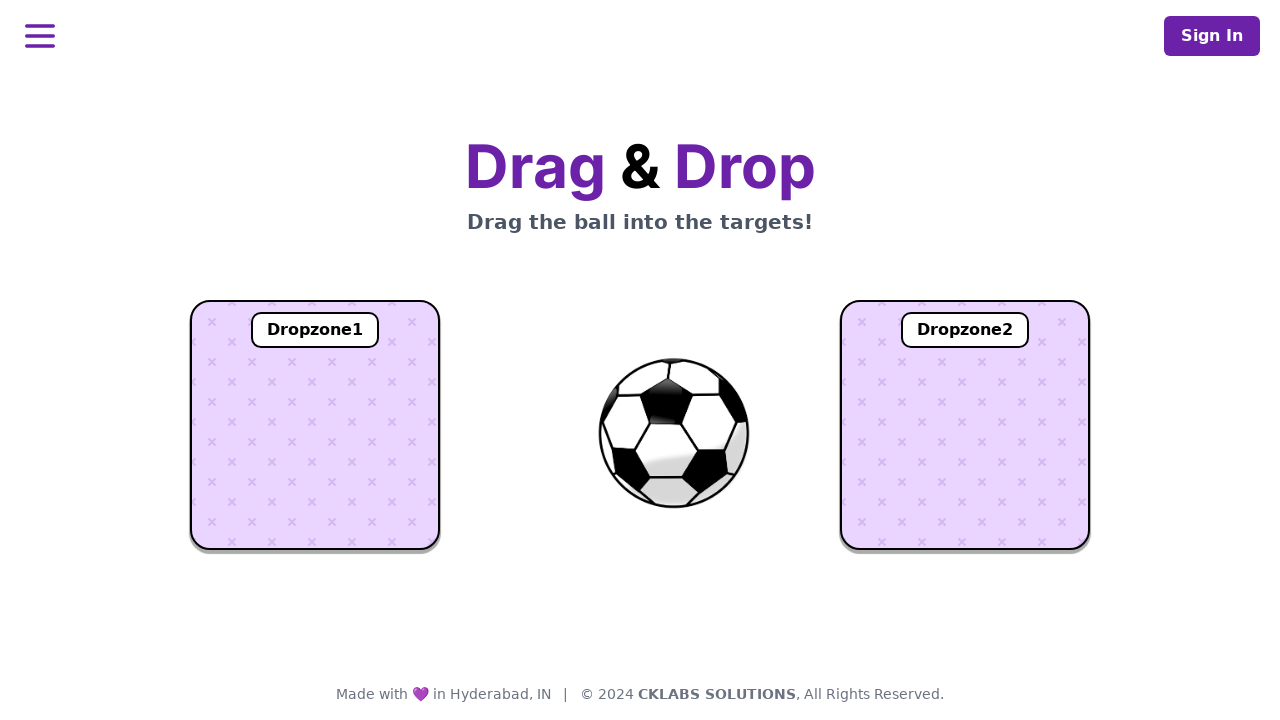

Located ball element
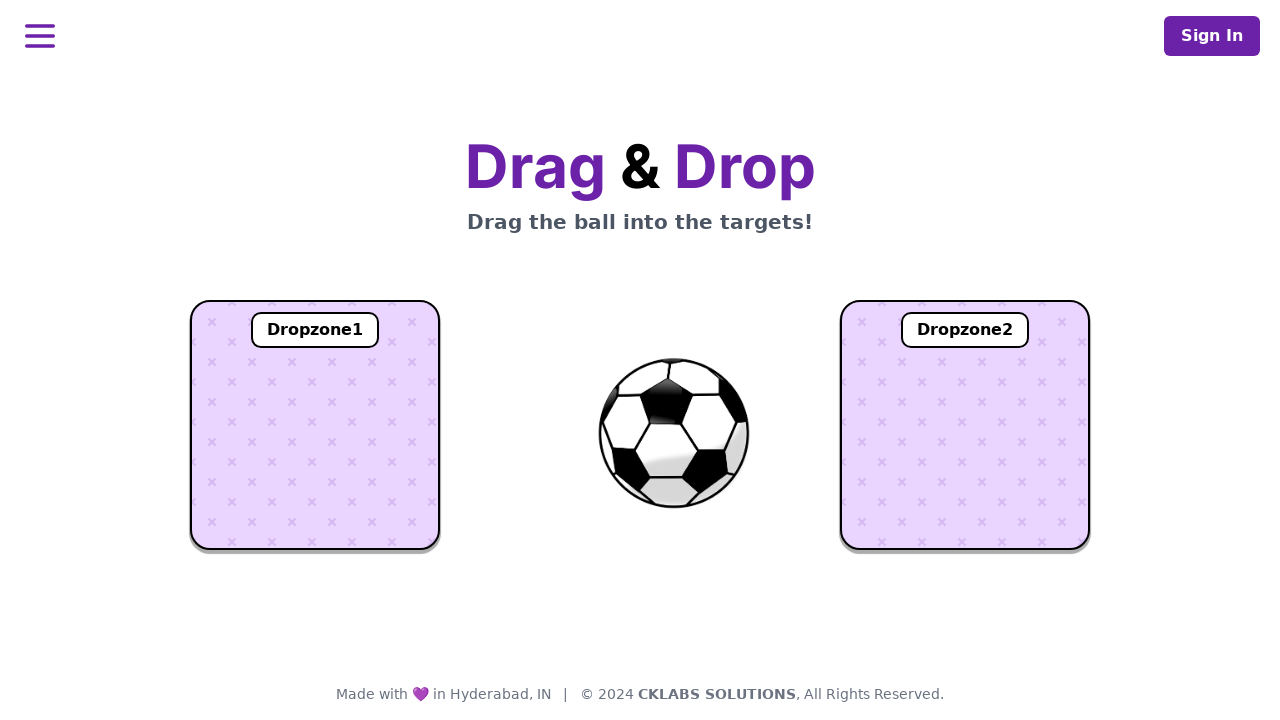

Located first dropzone
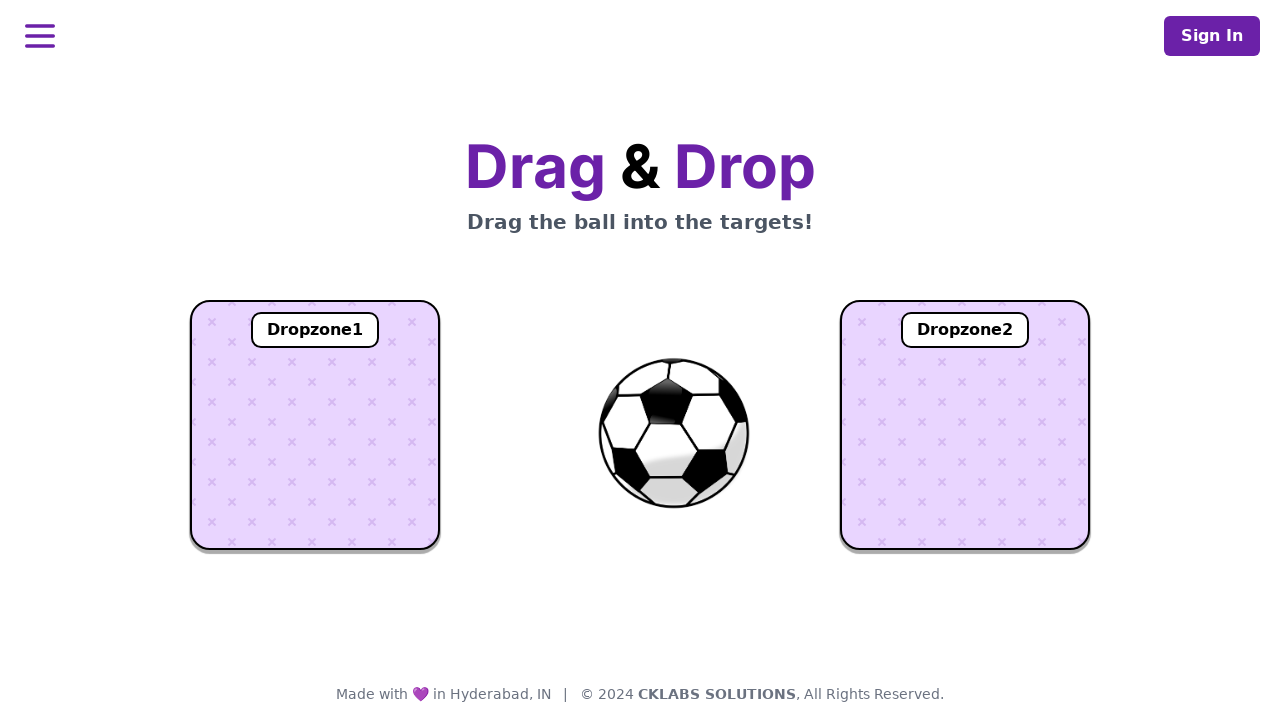

Located second dropzone
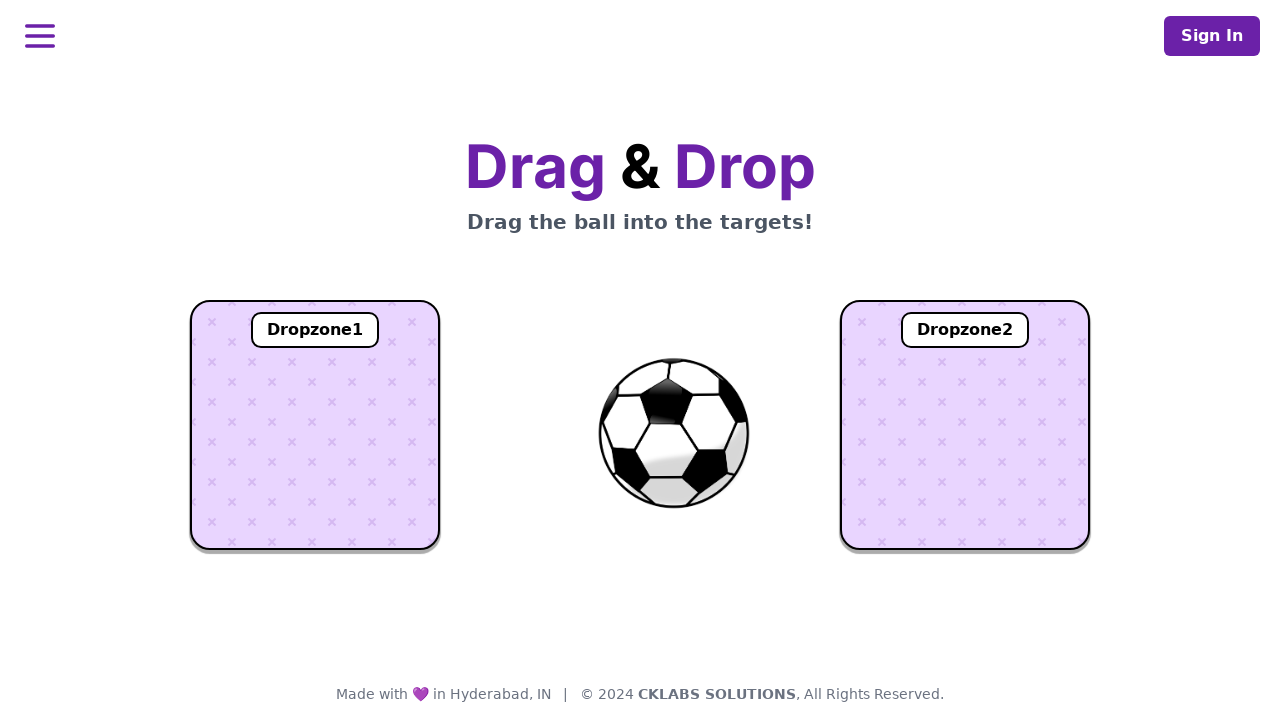

Dragged ball to first dropzone at (315, 425)
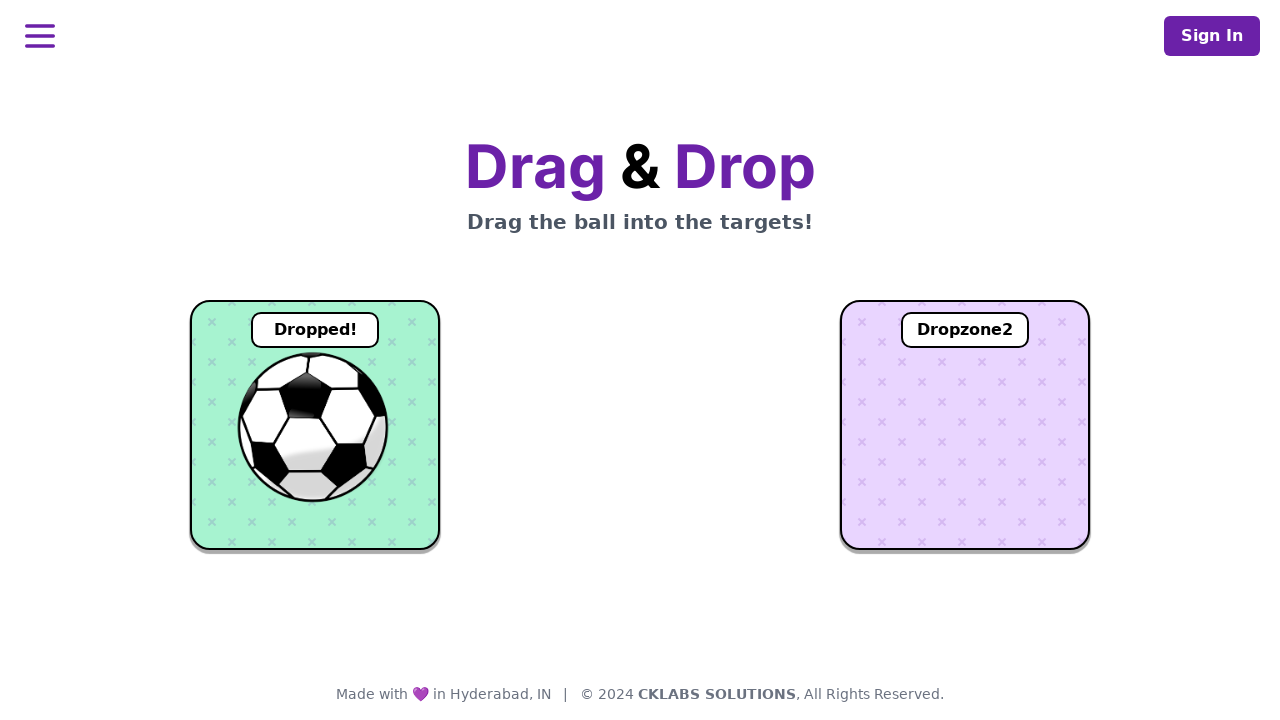

Waited for first drop animation to complete
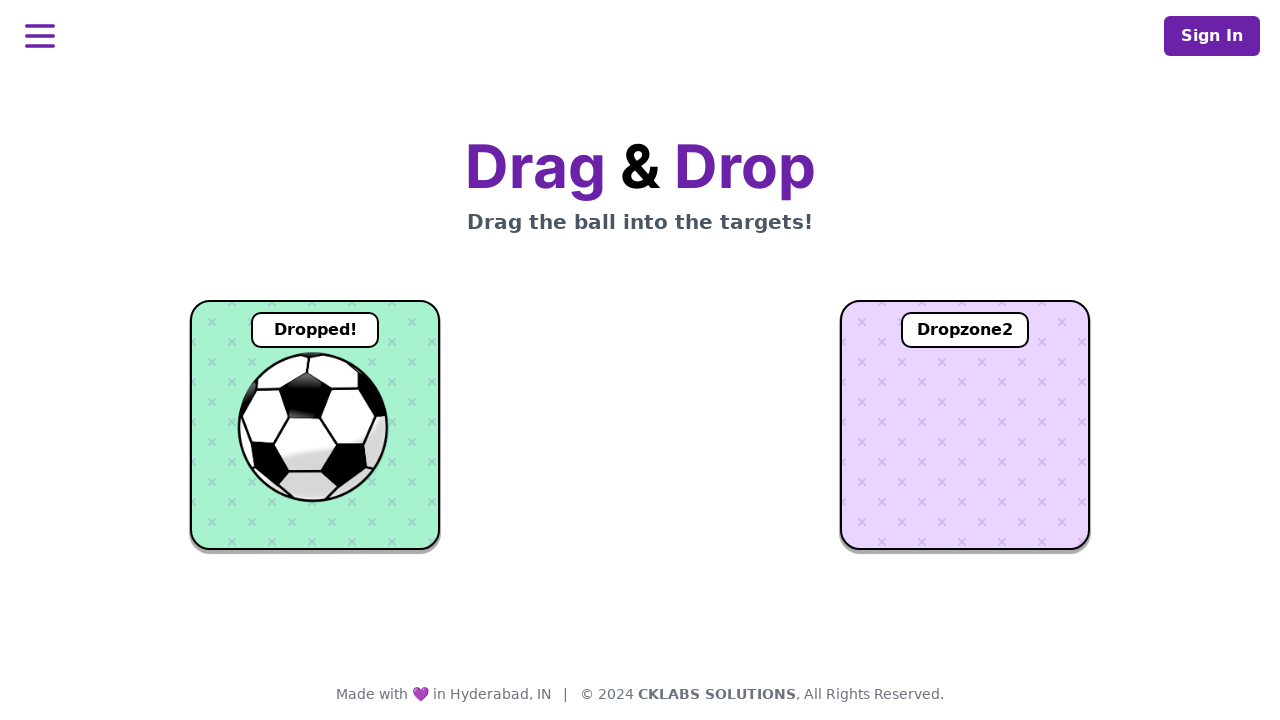

Dragged ball to second dropzone at (965, 425)
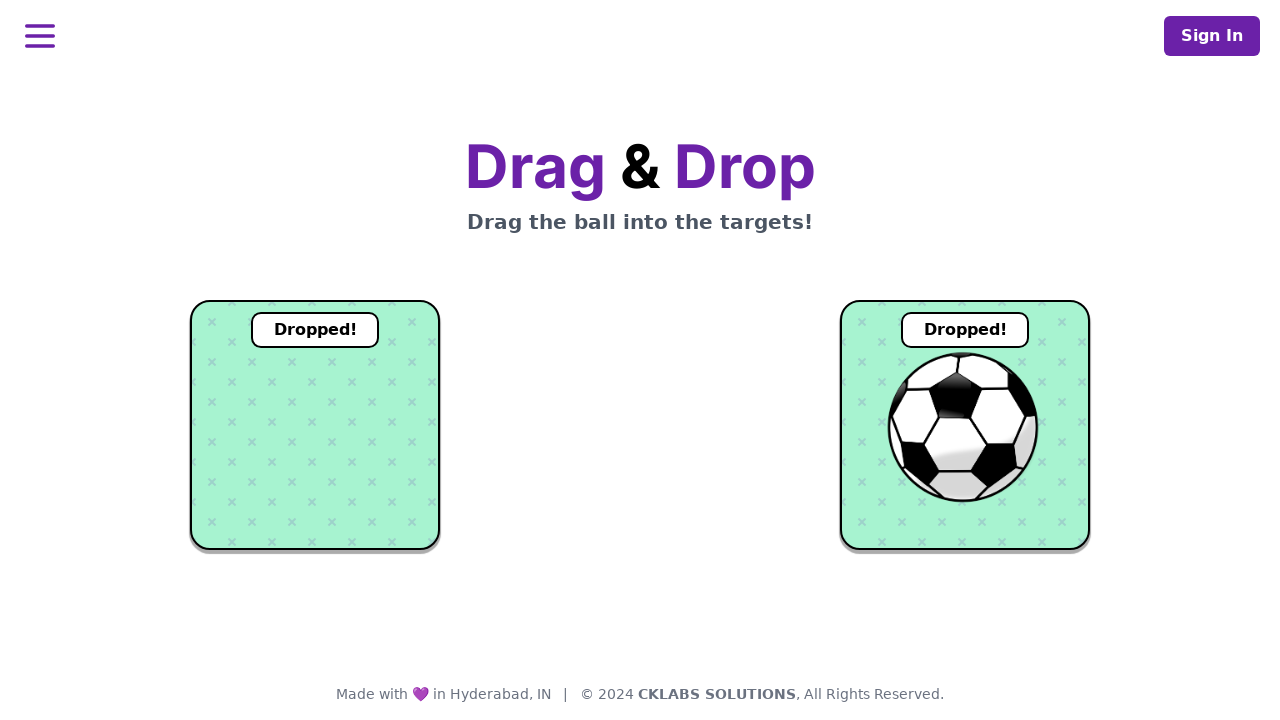

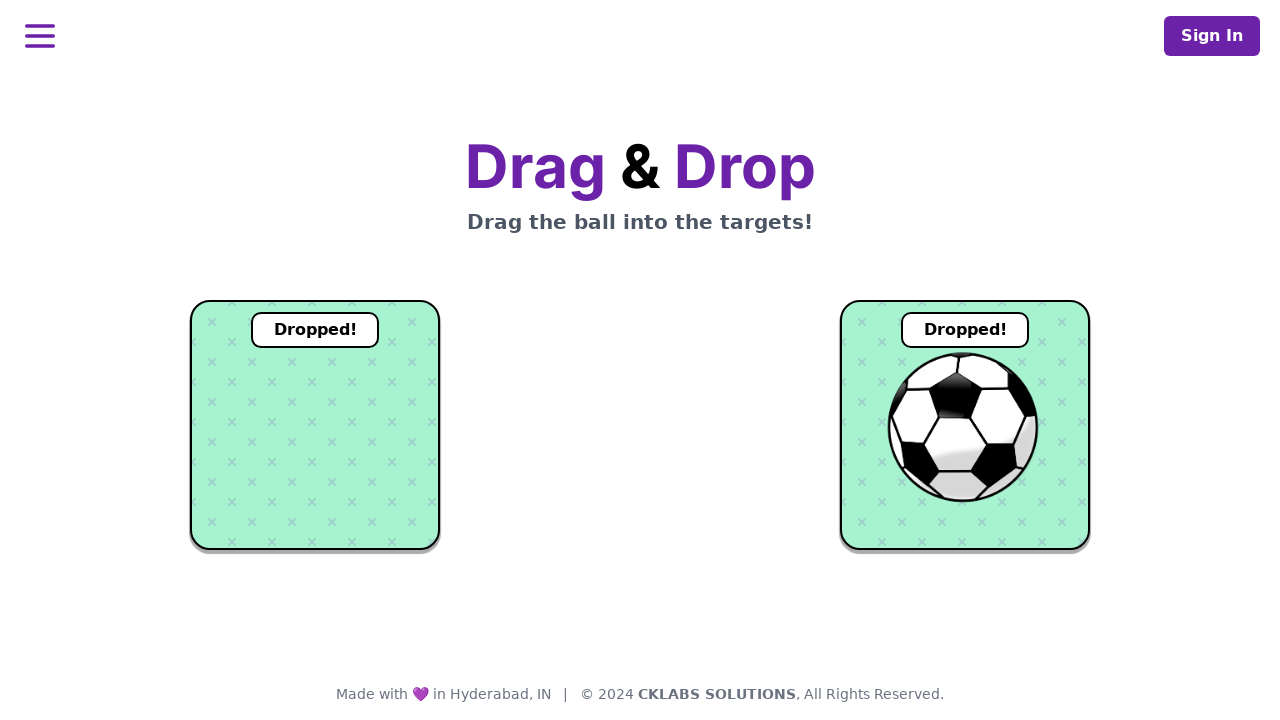